Tests clicking on an external link in the "About" section, verifying it opens in a new tab with the correct URL, then returns to the original tab

Starting URL: https://cuidando.vc/sobre

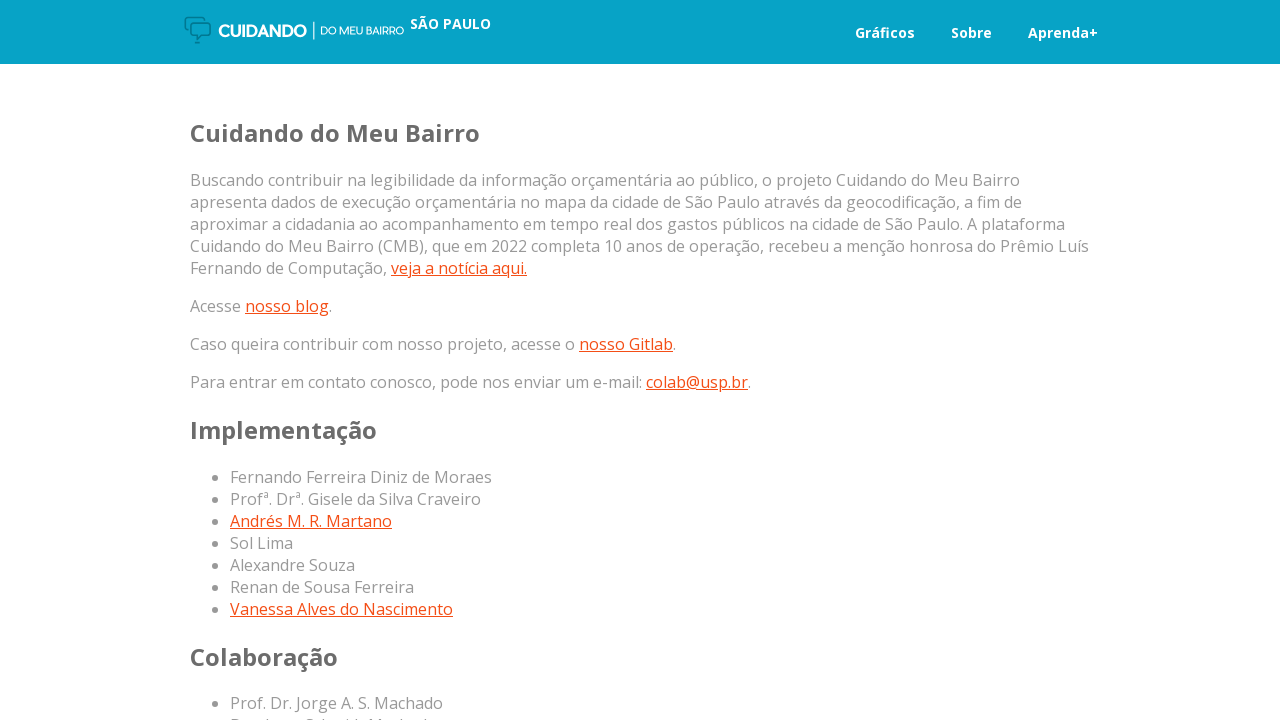

Clicked external link to honorary mention news in About section at (459, 268) on a[href="http://www5.each.usp.br/noticias/projeto-cuidando-do-meu-bairro-recebe-m
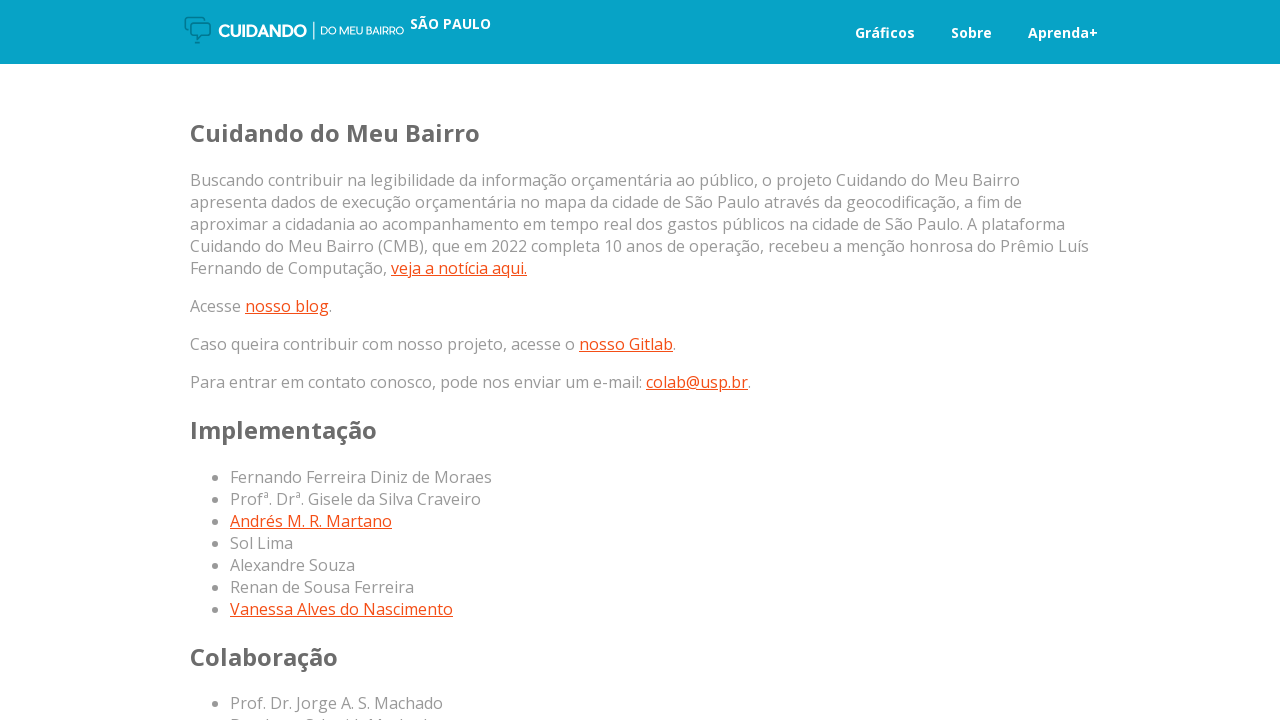

New tab opened with external link
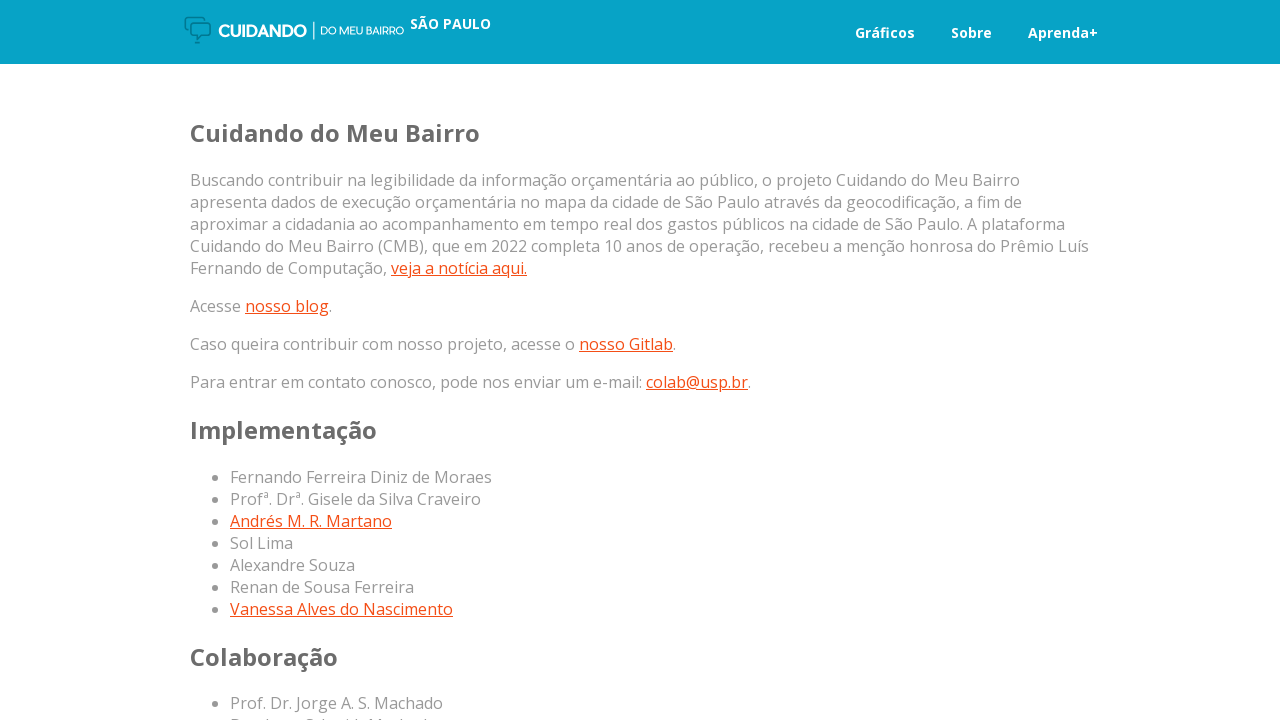

New tab loaded with correct URL
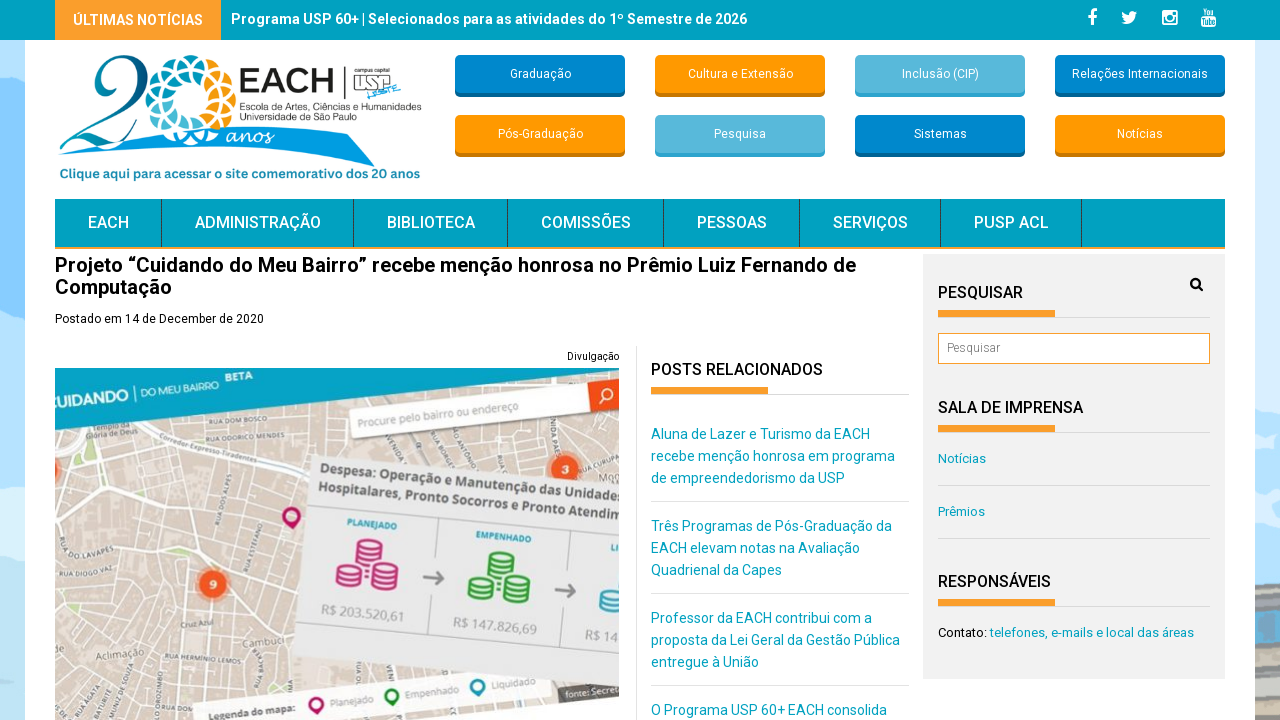

Closed new tab and returned to original tab
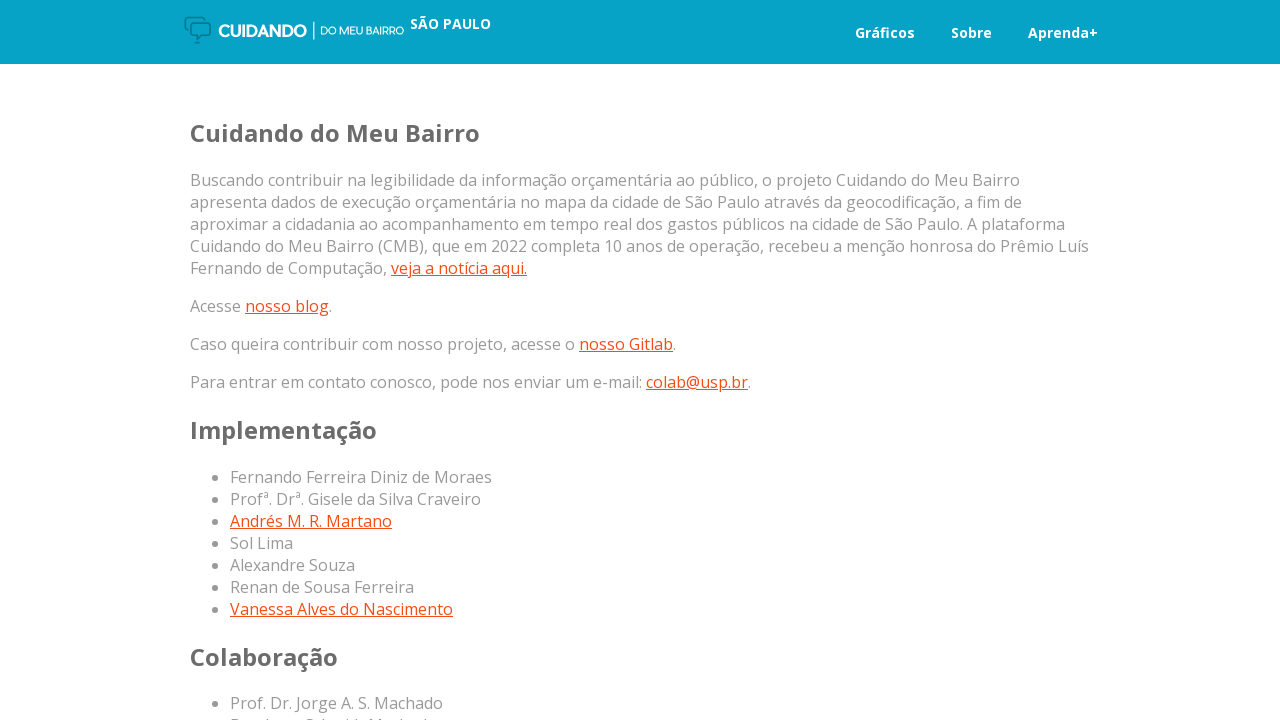

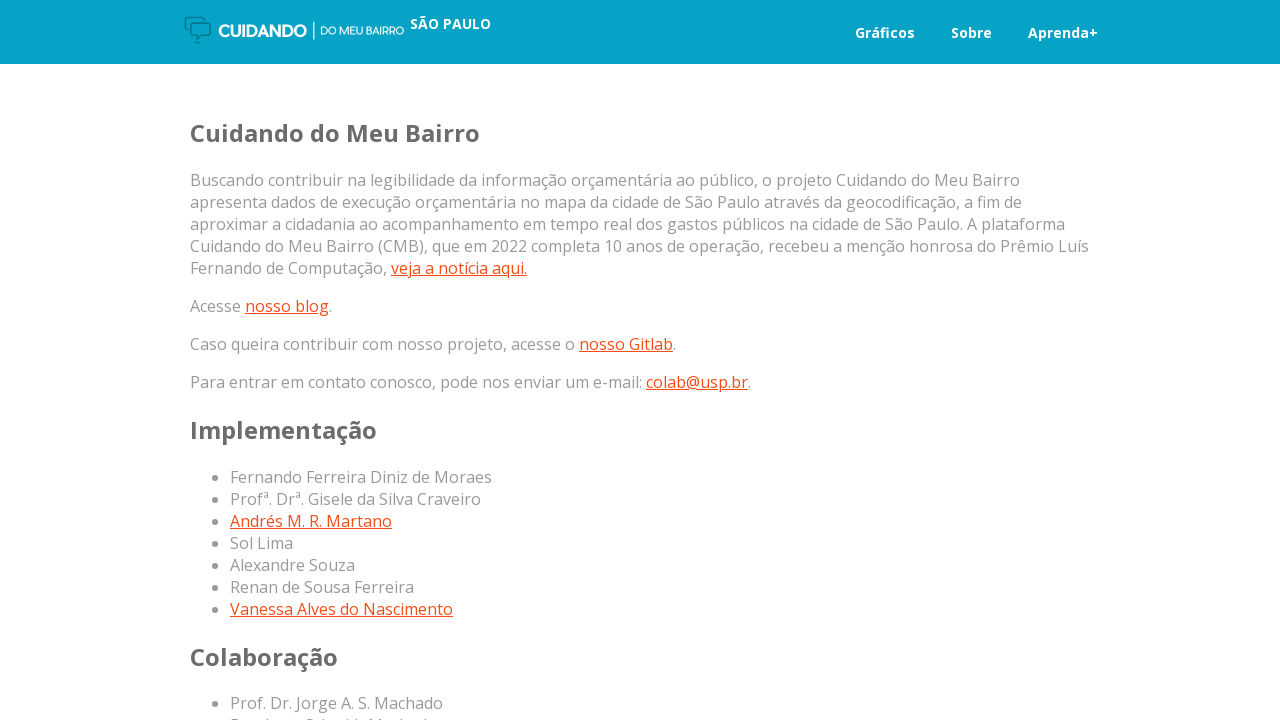